Tests dismissing a JavaScript confirm alert by clicking the JS Confirm button and canceling the confirmation dialog

Starting URL: https://the-internet.herokuapp.com/javascript_alerts

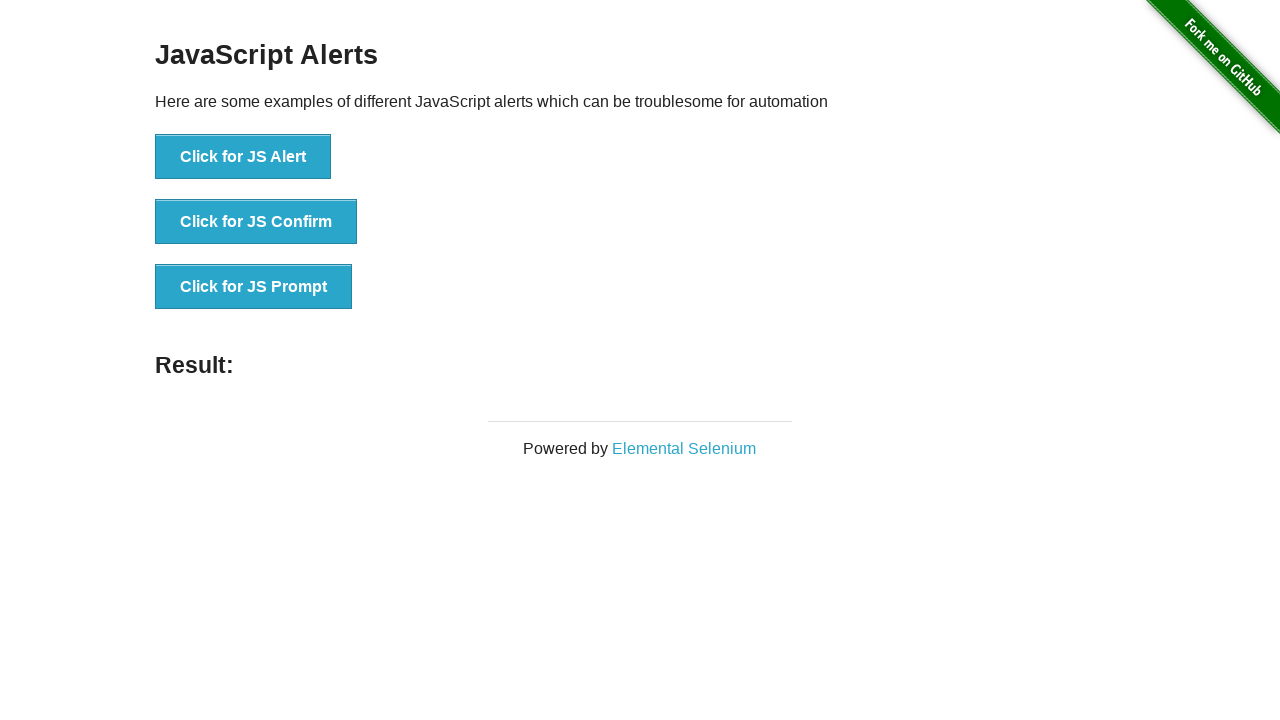

Set up dialog handler to dismiss confirm alerts
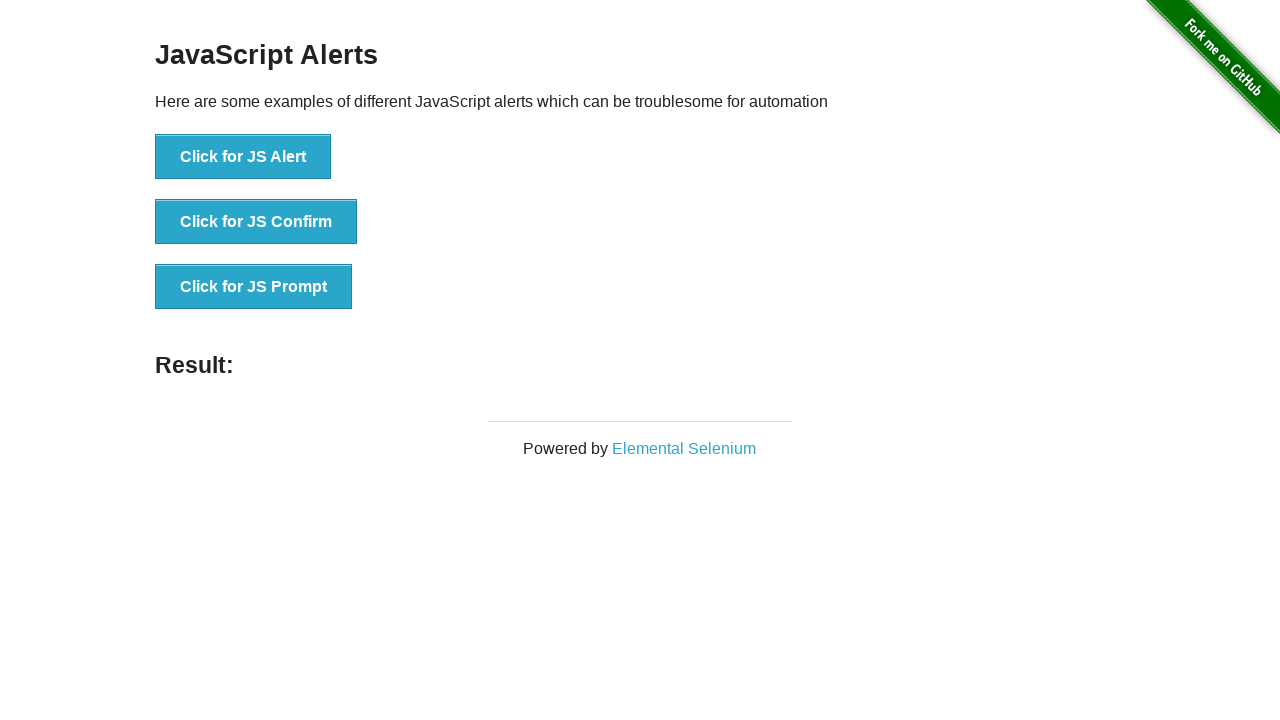

Clicked JS Confirm button to trigger confirmation dialog at (256, 222) on [onclick='jsConfirm()']
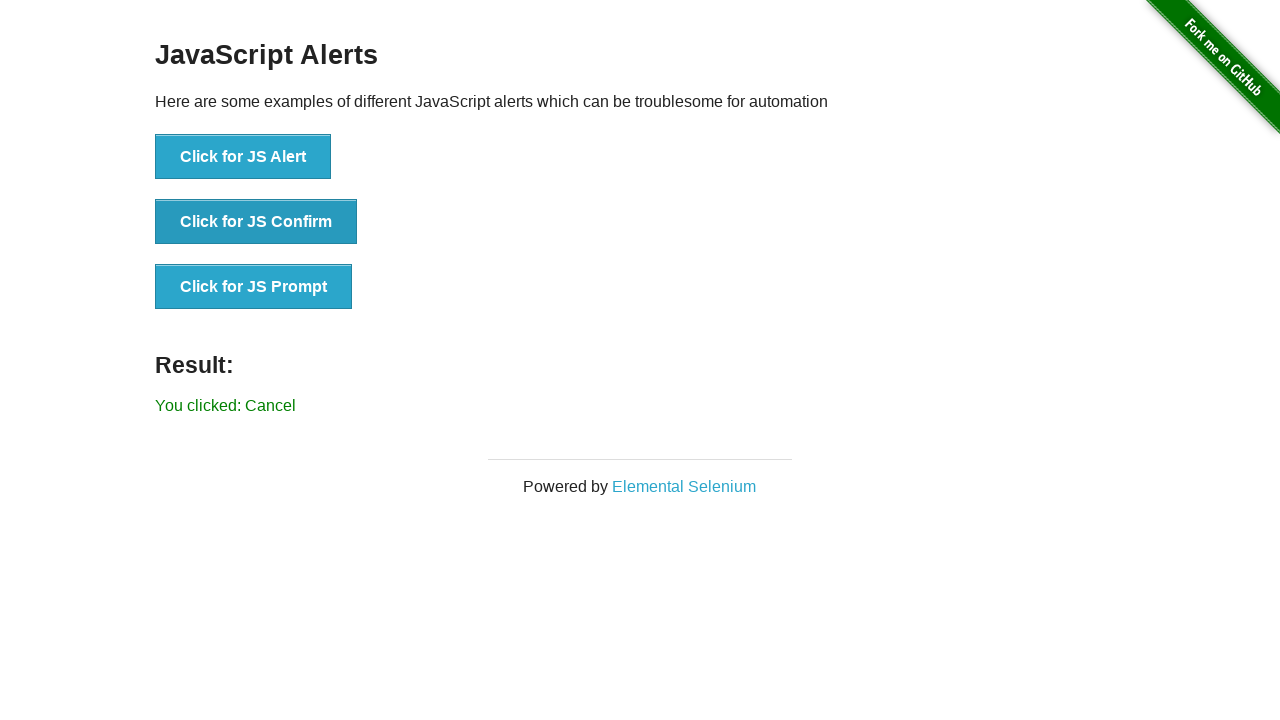

Confirmation dialog was dismissed and result text appeared
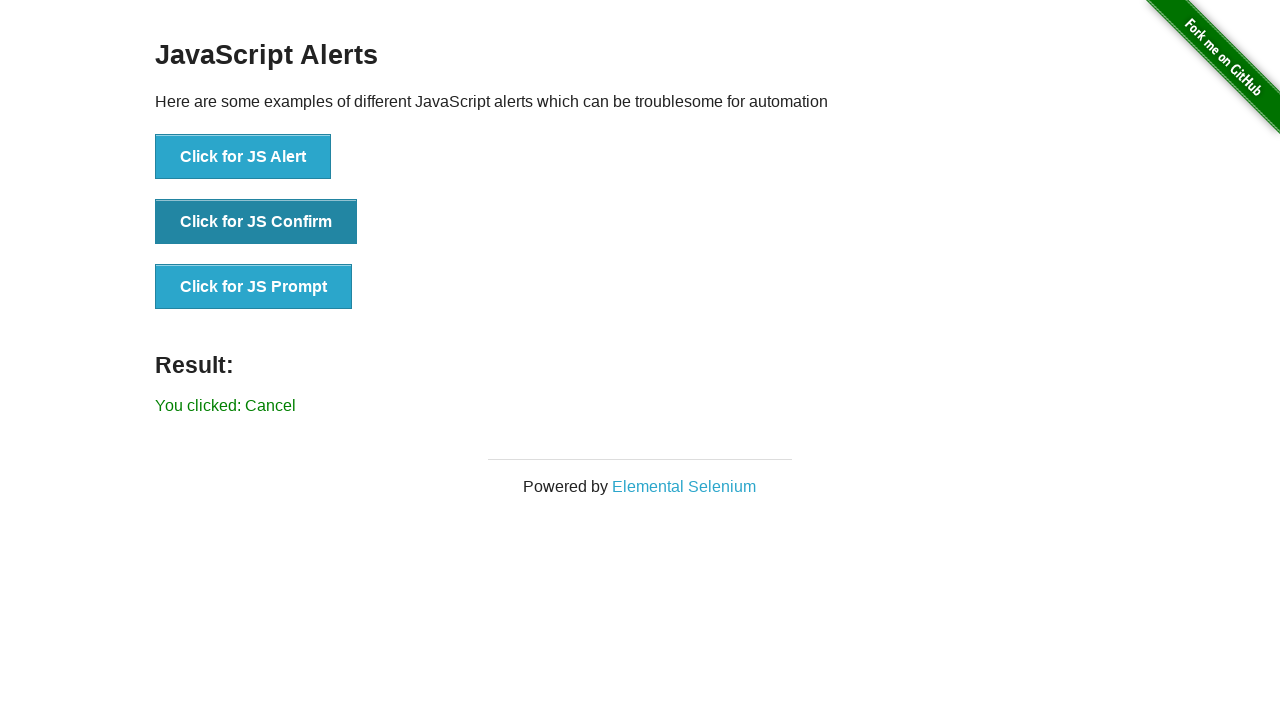

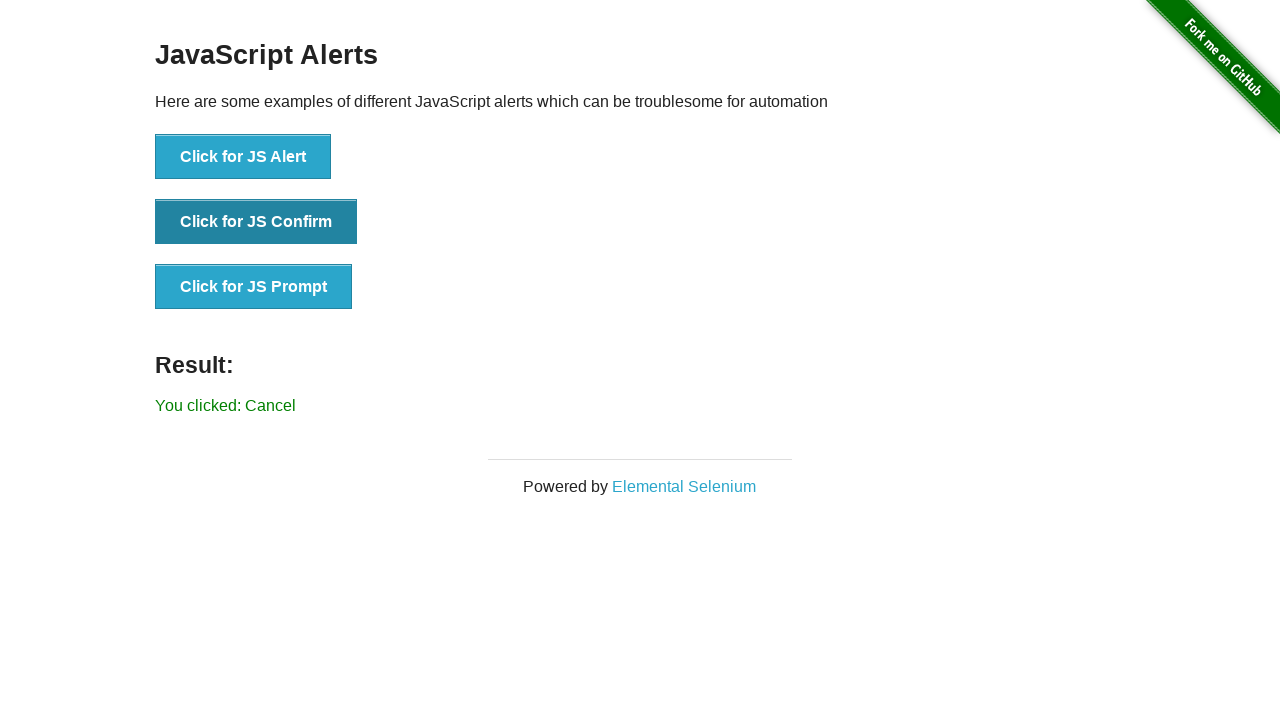